Demonstrates various Playwright locator methods on a test page including focusing/blurring inputs, checking checkboxes, filling and clearing fields, clicking buttons, counting elements, double-clicking, dispatching events, and drag-and-drop functionality.

Starting URL: https://victorstashko.github.io/locator_page/?firstname=&lastname=&age=&male=on#

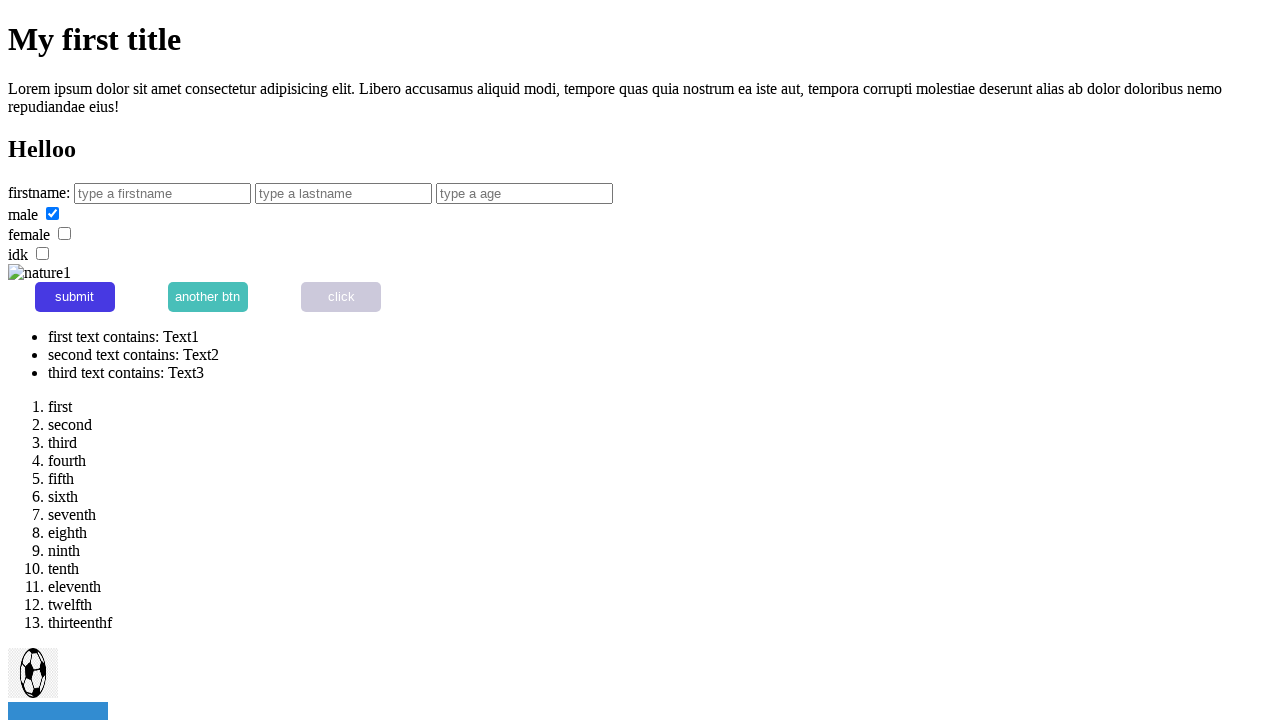

Page loaded successfully
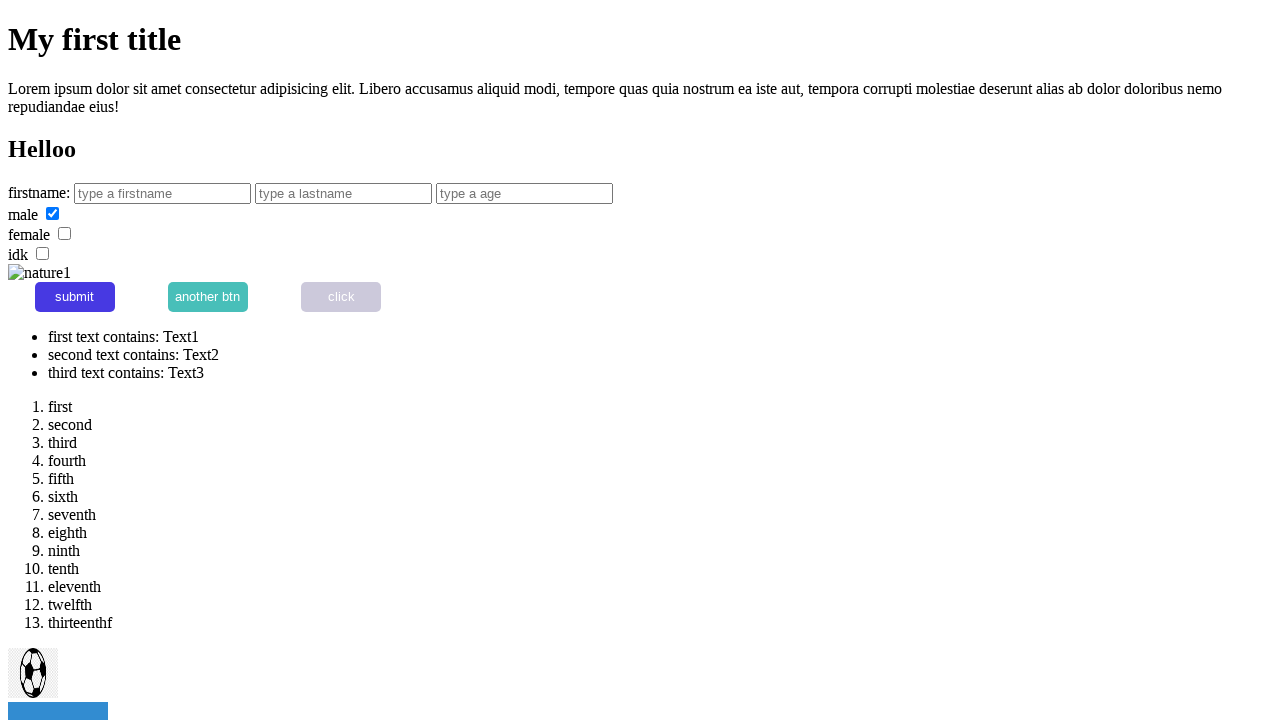

Focused on lastname input field on xpath=//input[@name='lastname']
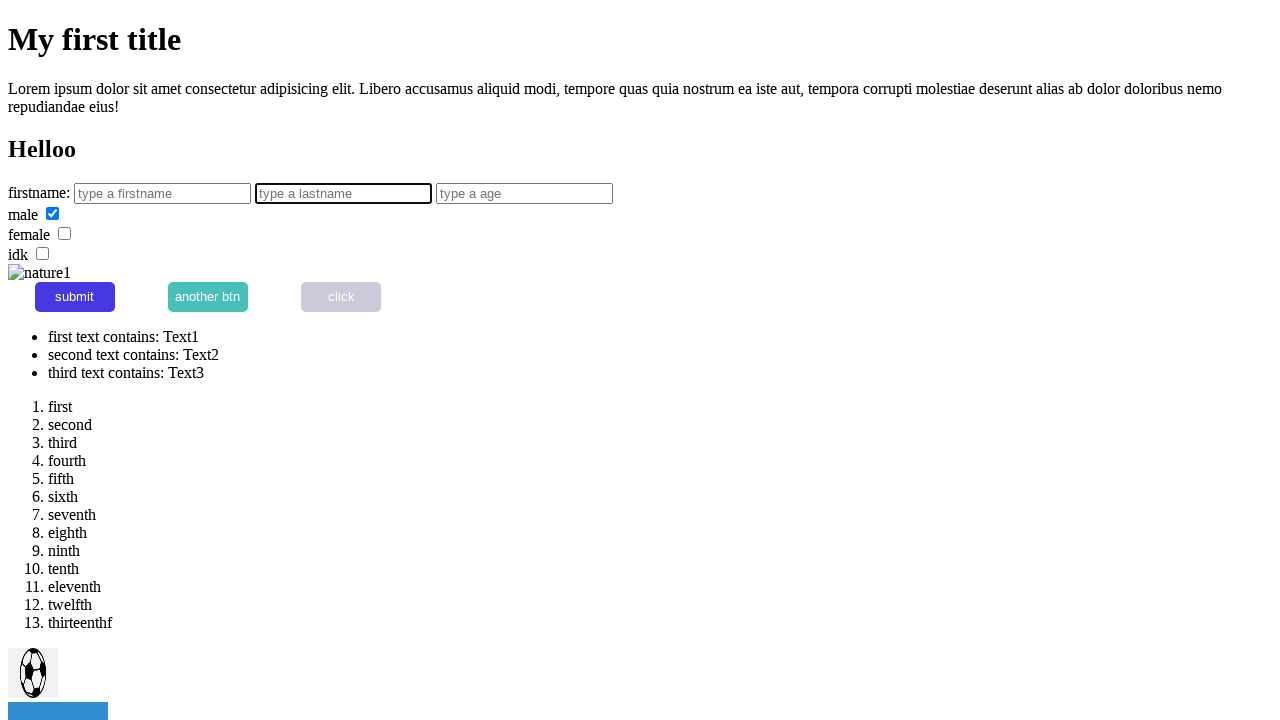

Pressed 'L' key in lastname field
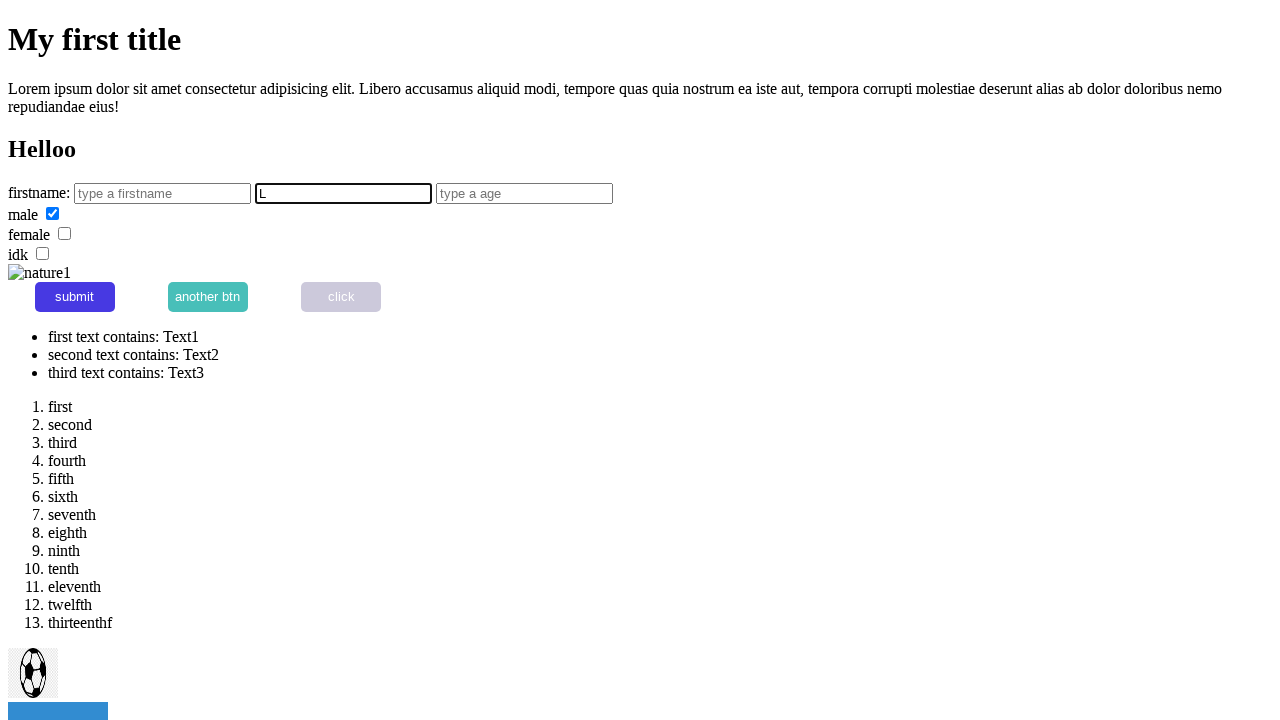

Blurred lastname input field
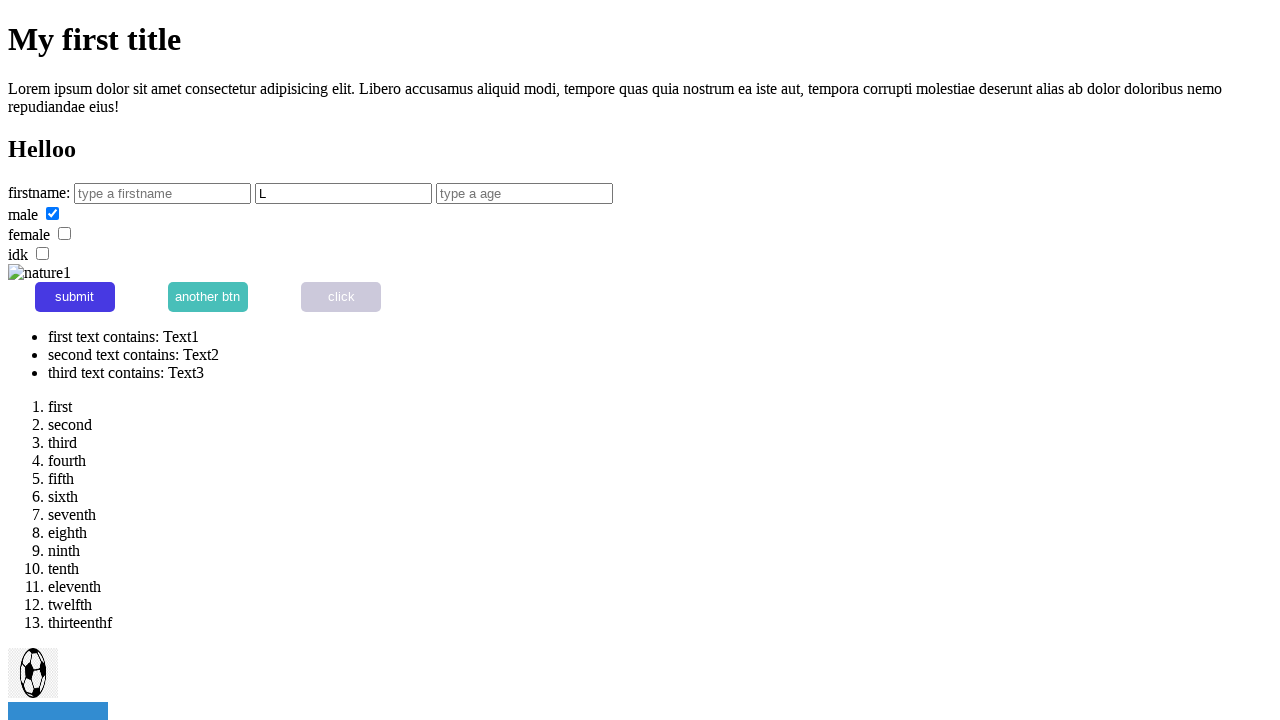

Focused on firstname input field on xpath=//input[@name='firstname']
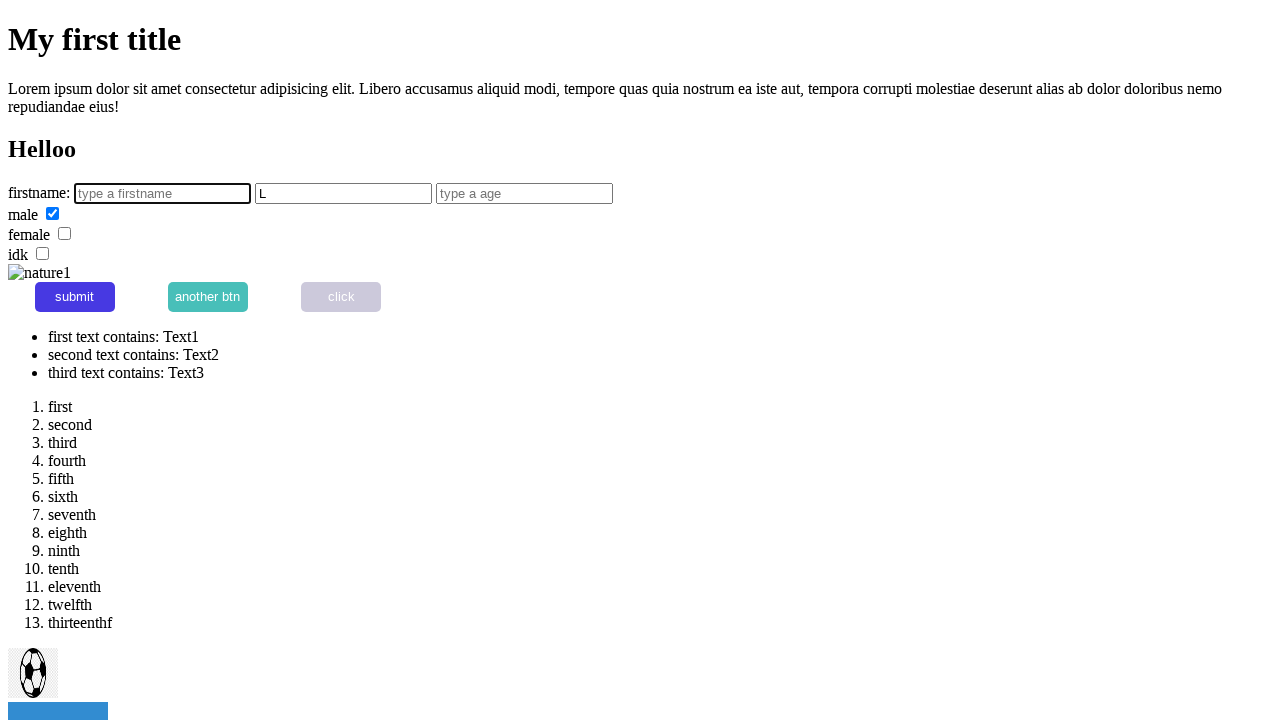

Checked the male radio button on xpath=//input[@name='male']
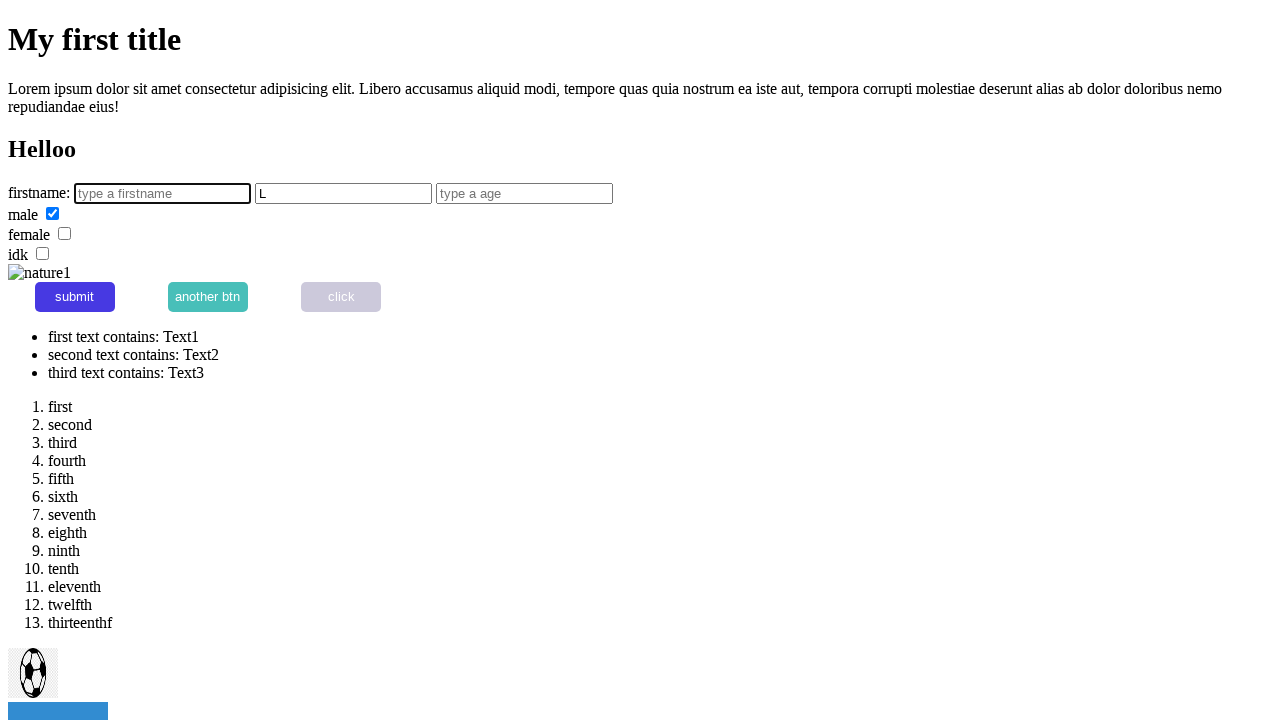

Filled firstname field with 'TestUser' on xpath=//input[@name='firstname']
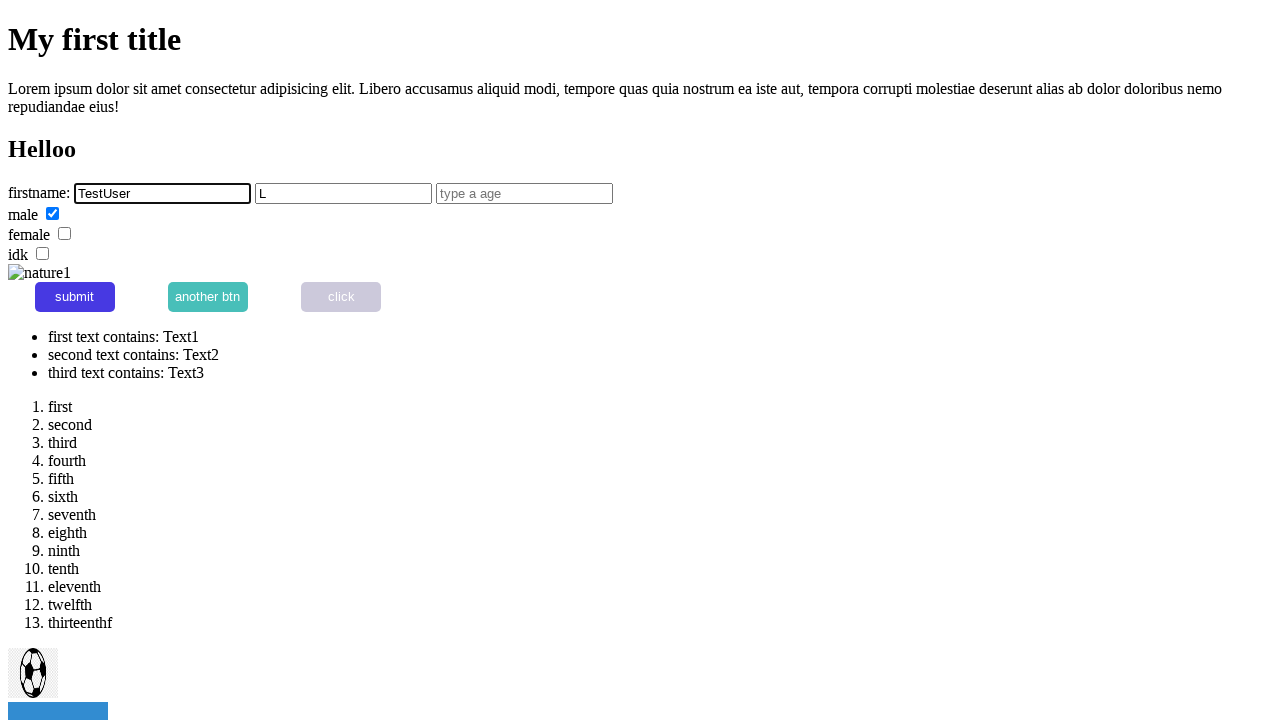

Cleared firstname input field on xpath=//input[@name='firstname']
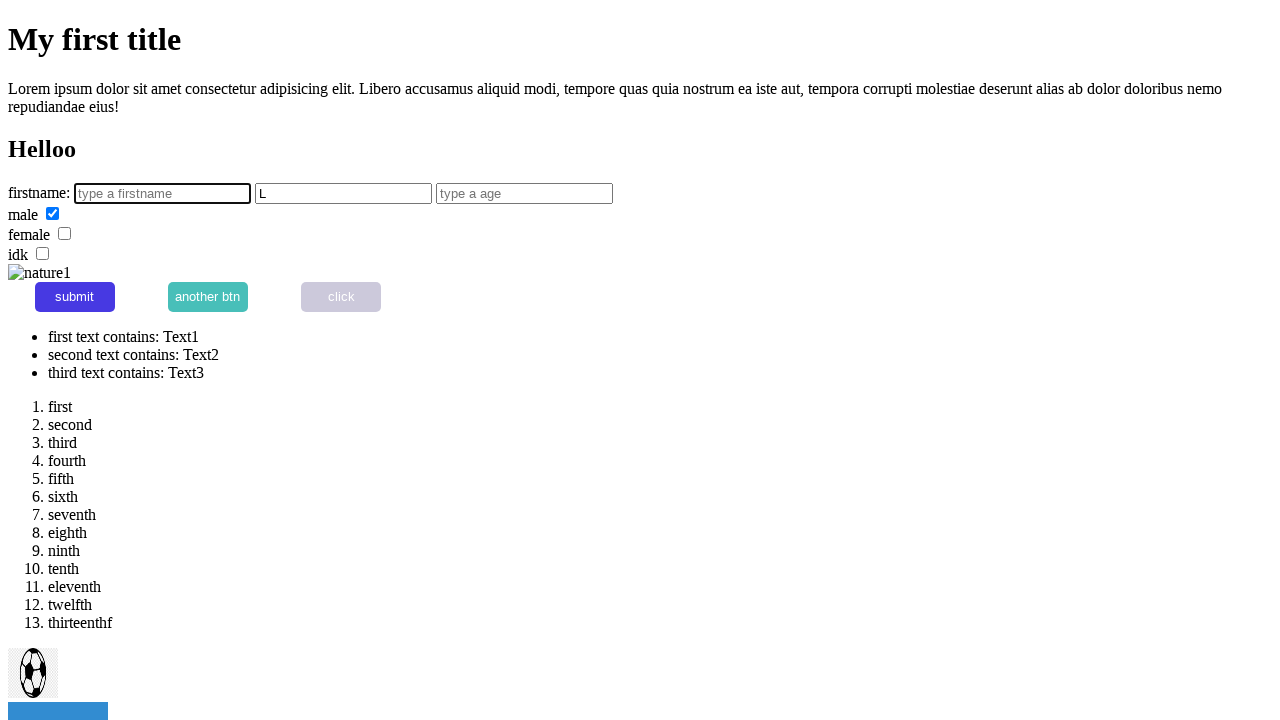

Clicked the primary submit button at (75, 297) on xpath=//button[@class='btn-primary']
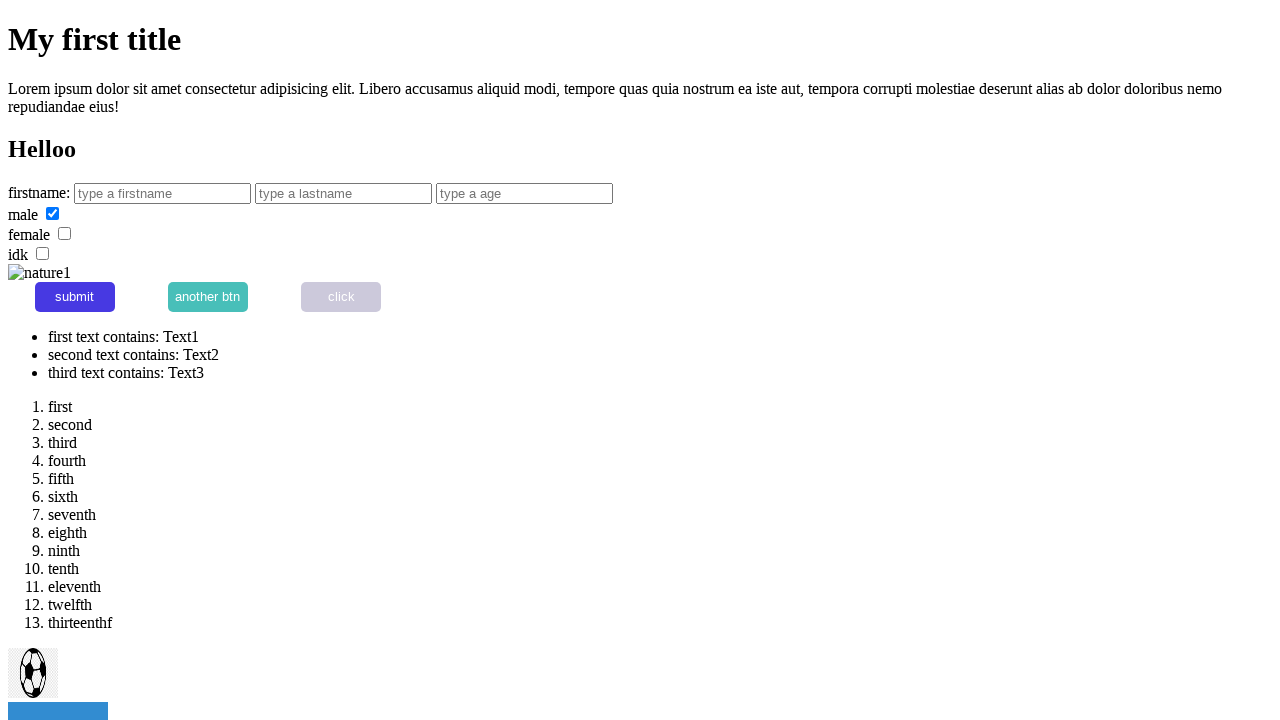

Double-clicked on the checkbox element at (42, 253) on xpath=//input[@name='idk']
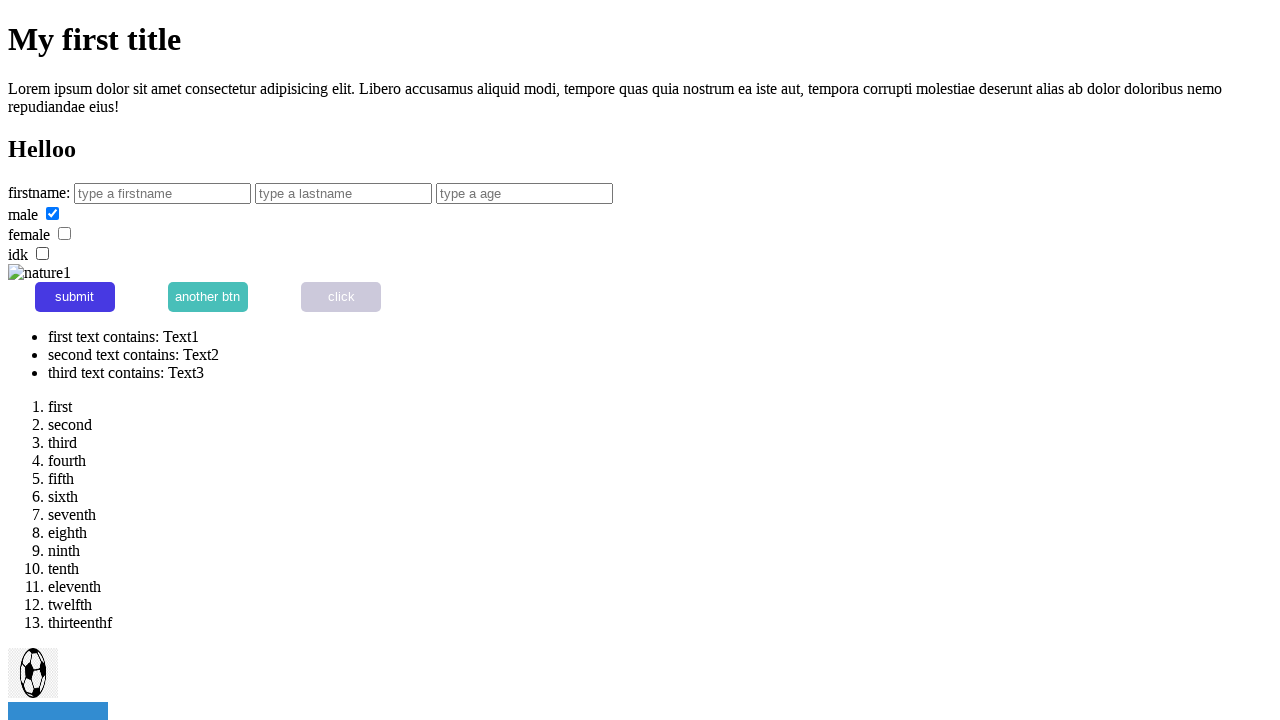

Dispatched programmatic click event on submit button
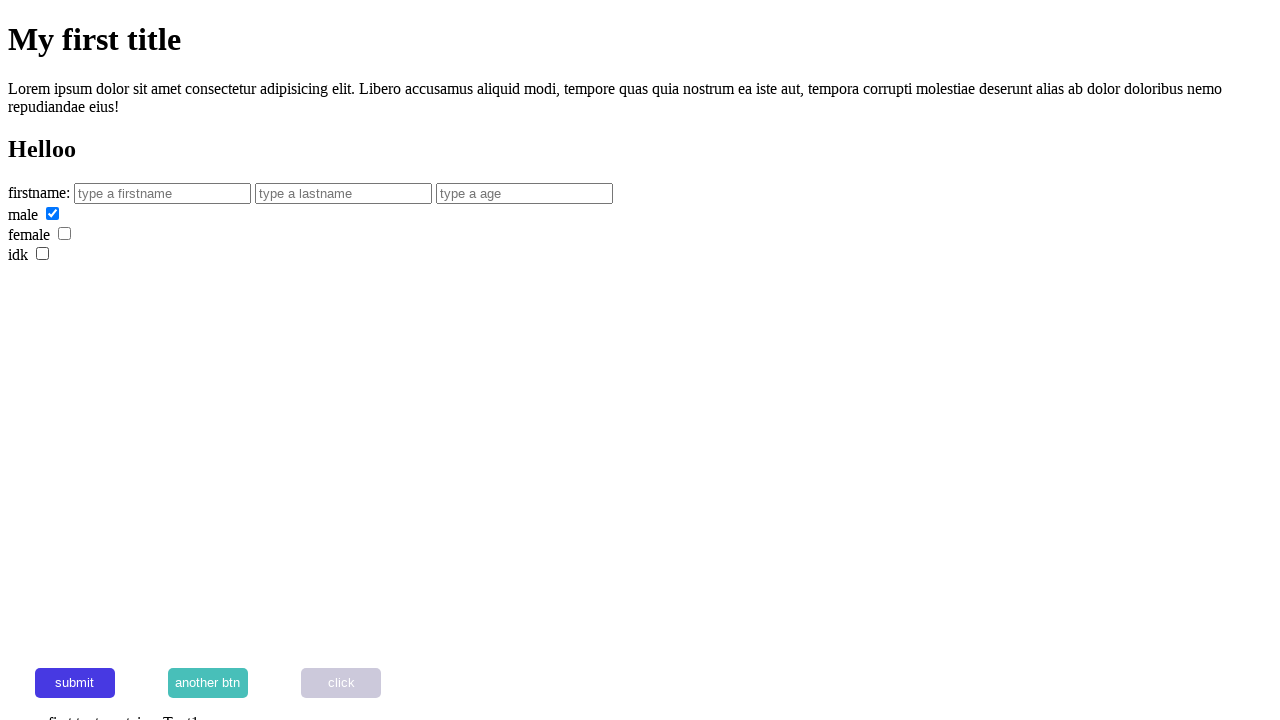

Dragged image element to block target at (58, 440)
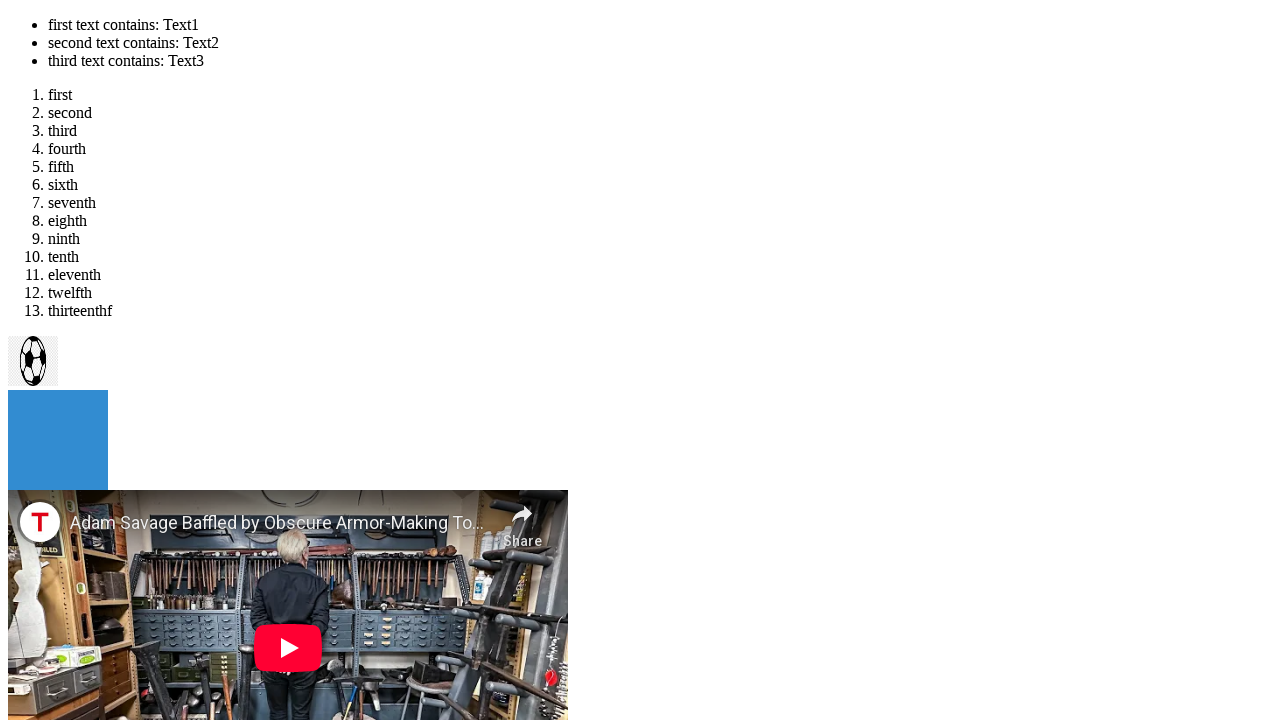

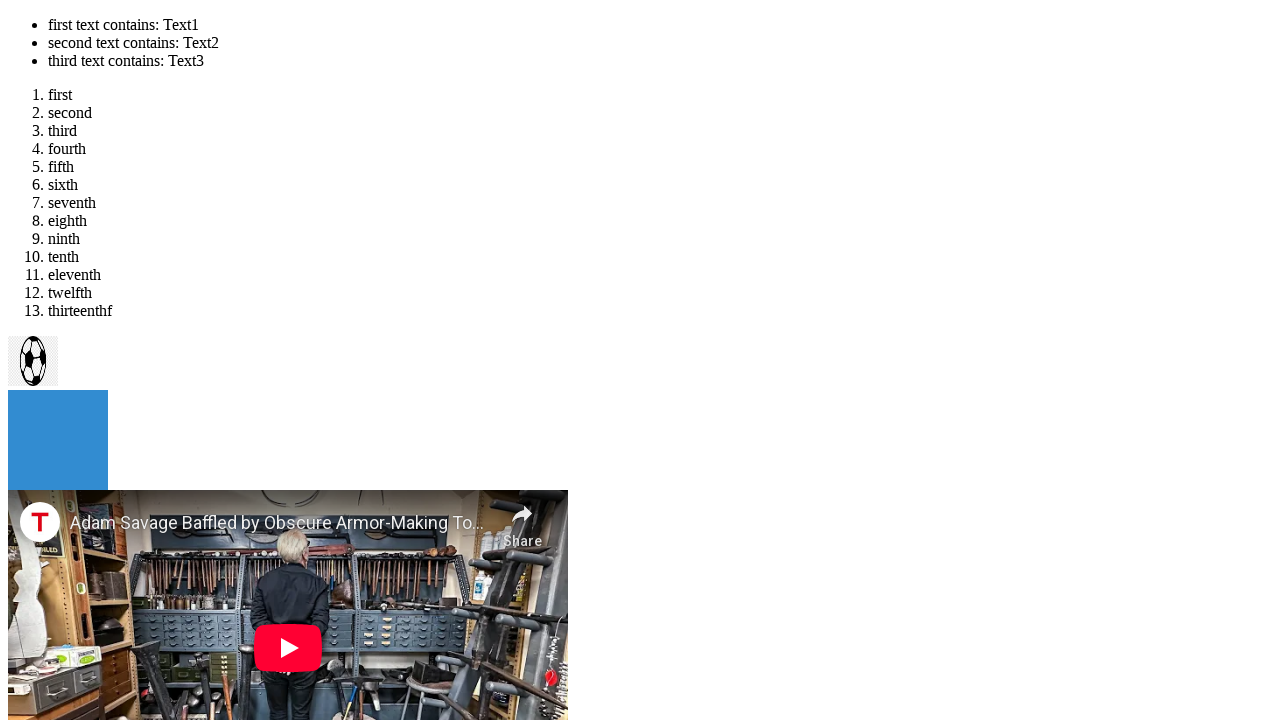